Navigates to W3Schools Java tutorial page and clicks on the home navigation link

Starting URL: https://www.w3schools.com/java/

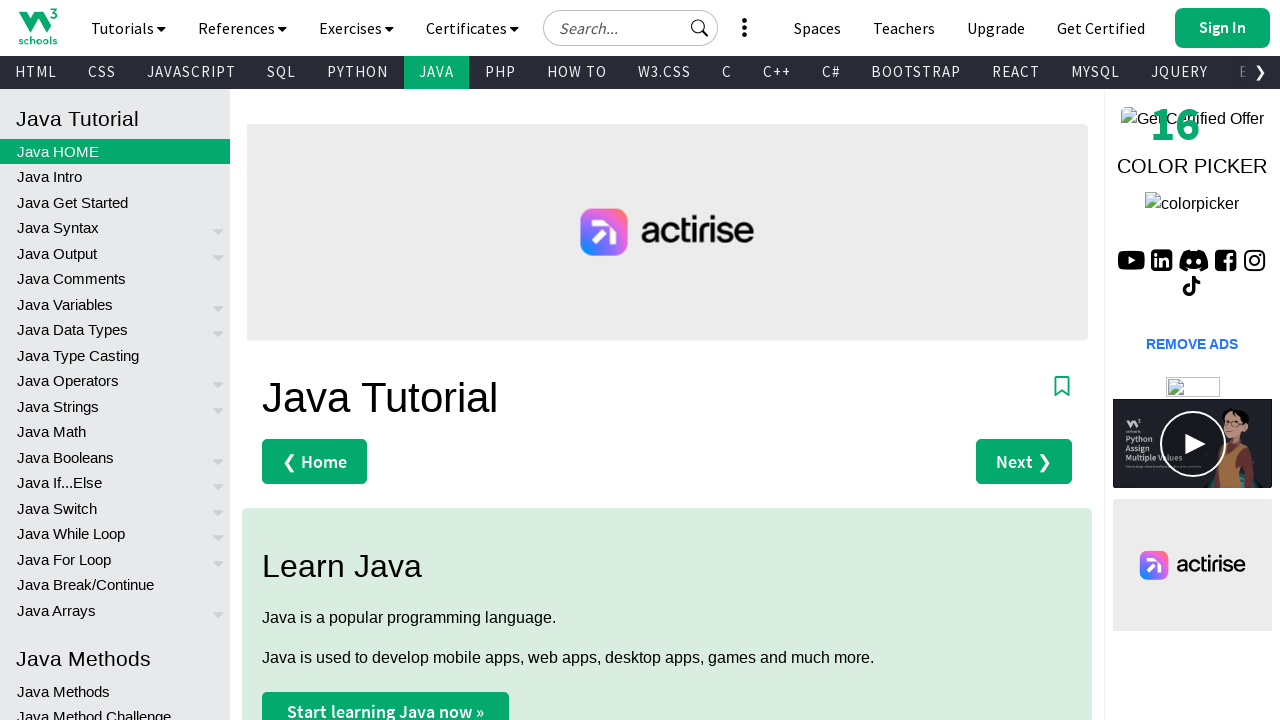

Navigated to W3Schools Java tutorial page
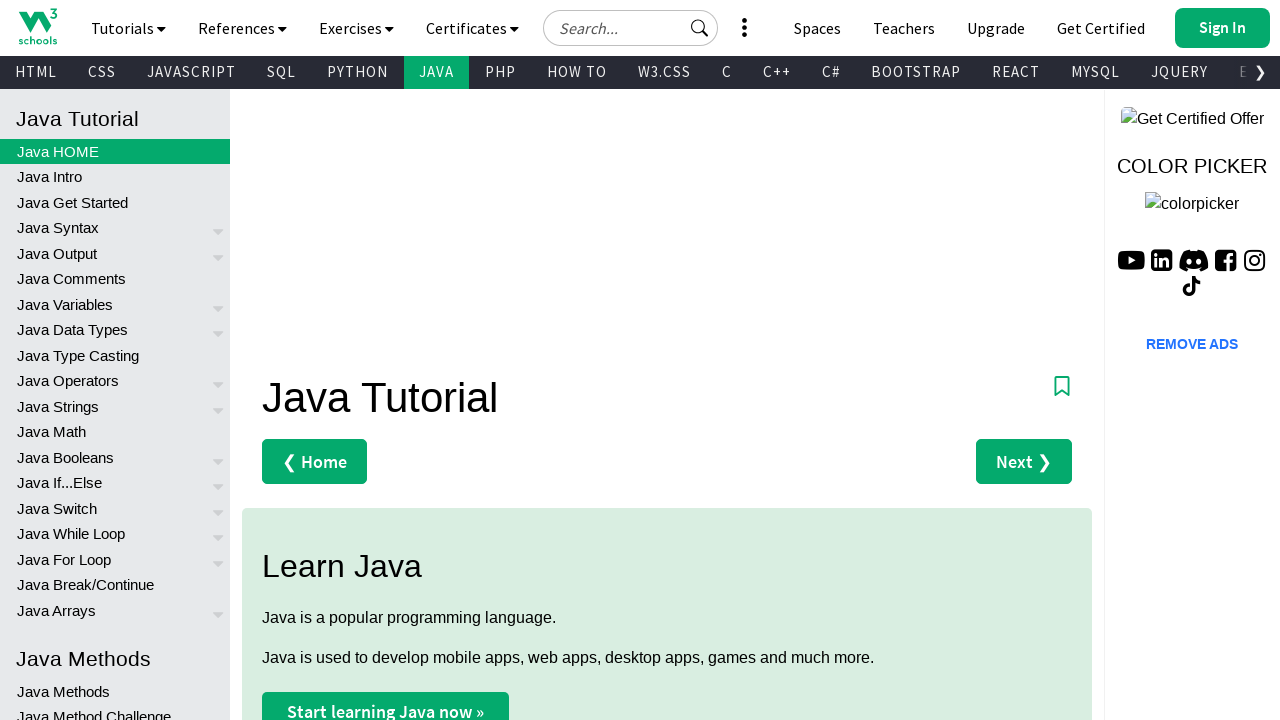

Clicked on the home navigation link at (115, 151) on a:has-text('Home')
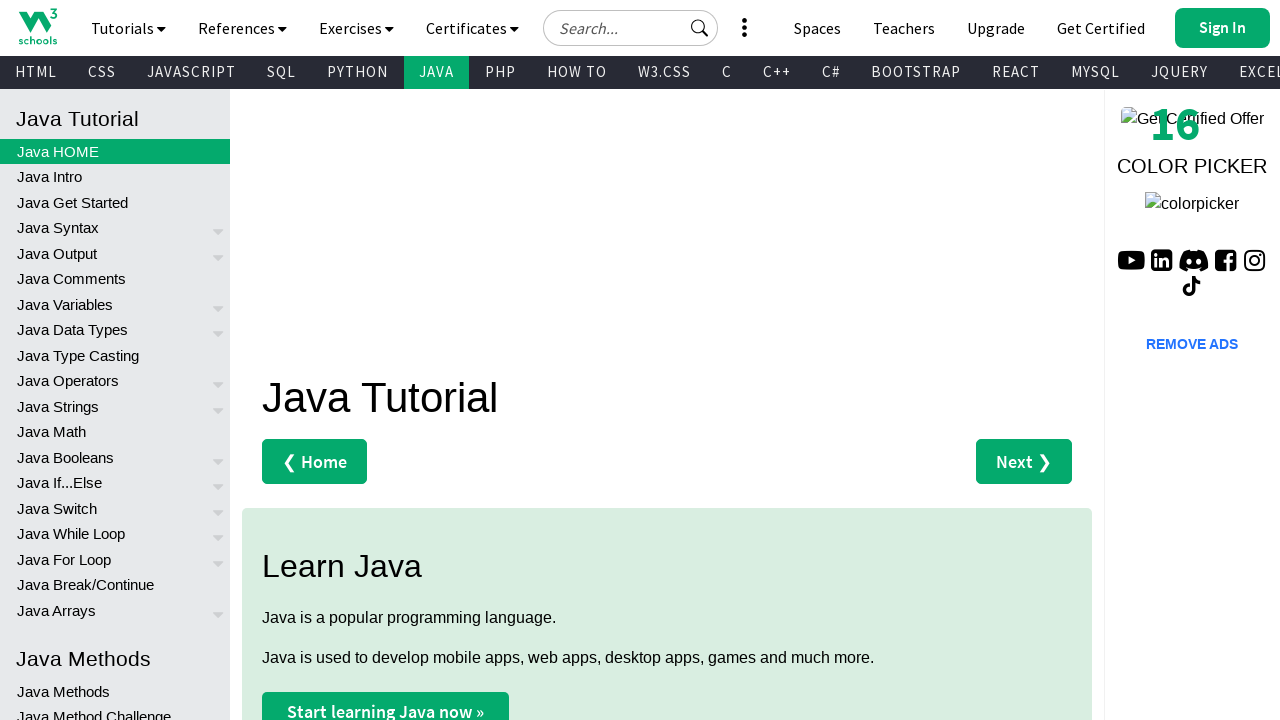

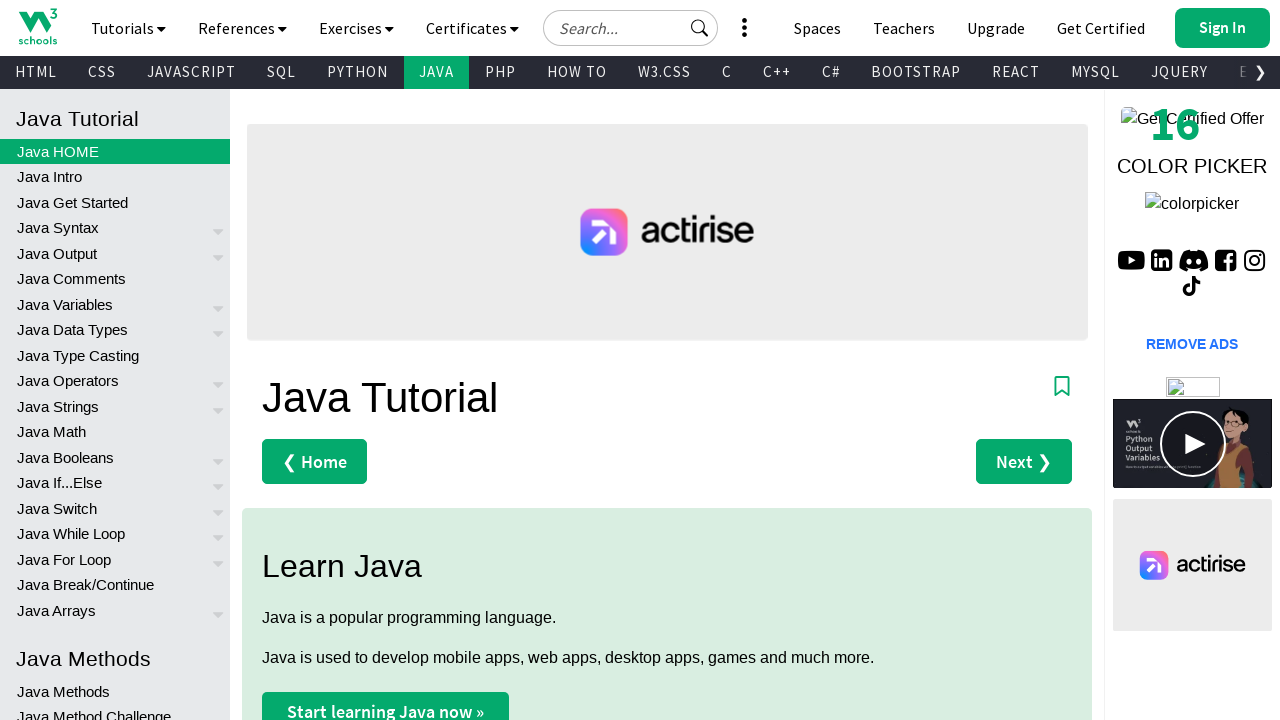